Tests the text input functionality by entering a new button name in the input field, clicking the button to update it, and verifying the button text changes accordingly.

Starting URL: http://uitestingplayground.com/textinput

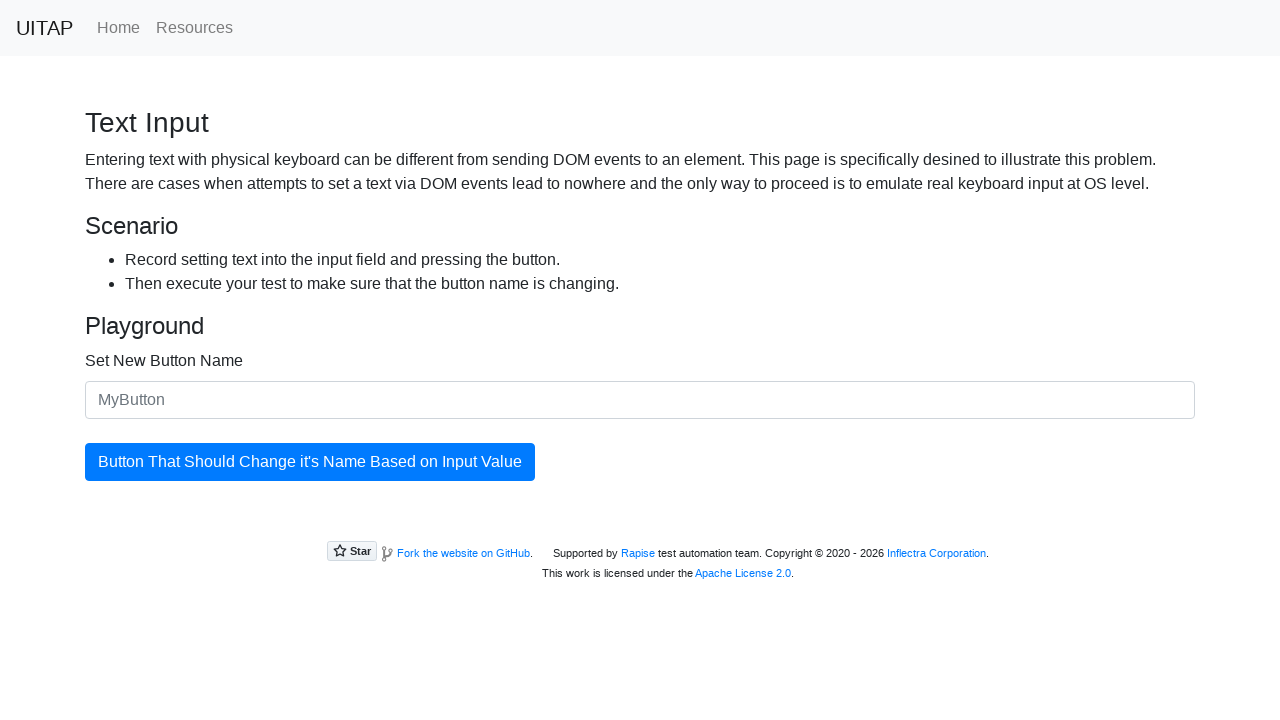

Filled text input field with 'SkyPro' on #newButtonName
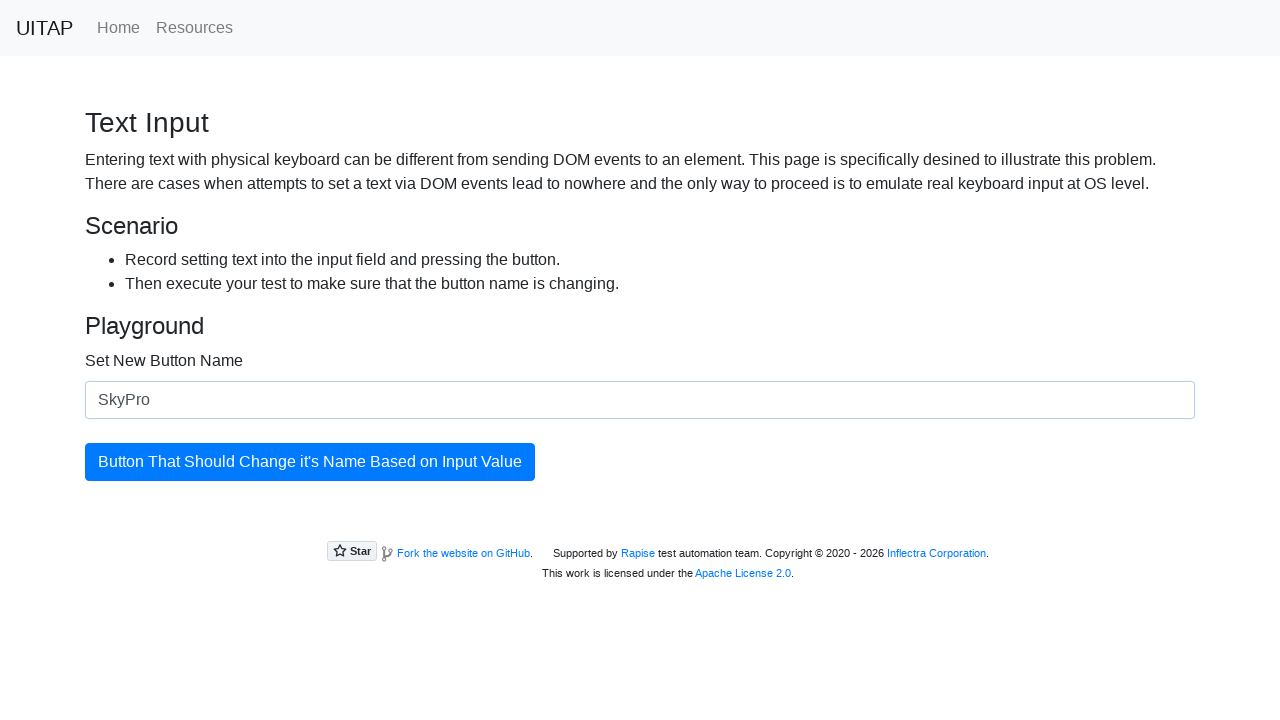

Clicked the update button to change button name at (310, 462) on #updatingButton
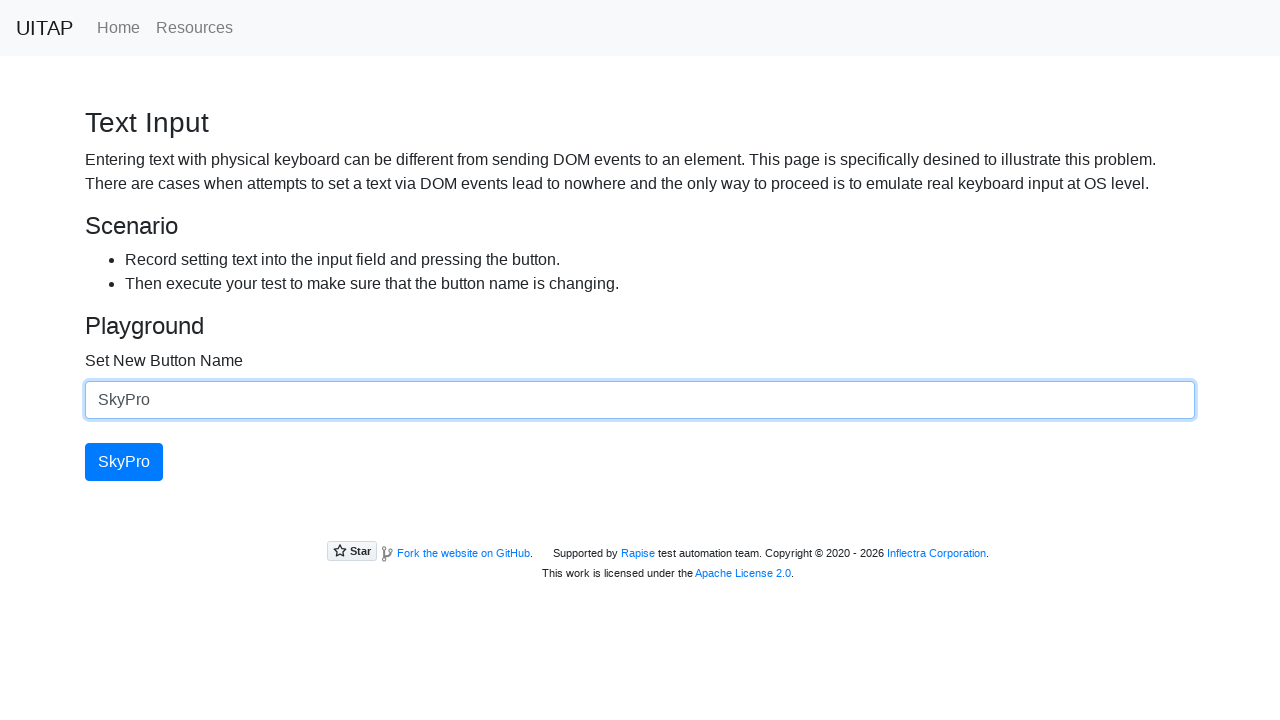

Verified that button text changed to 'SkyPro'
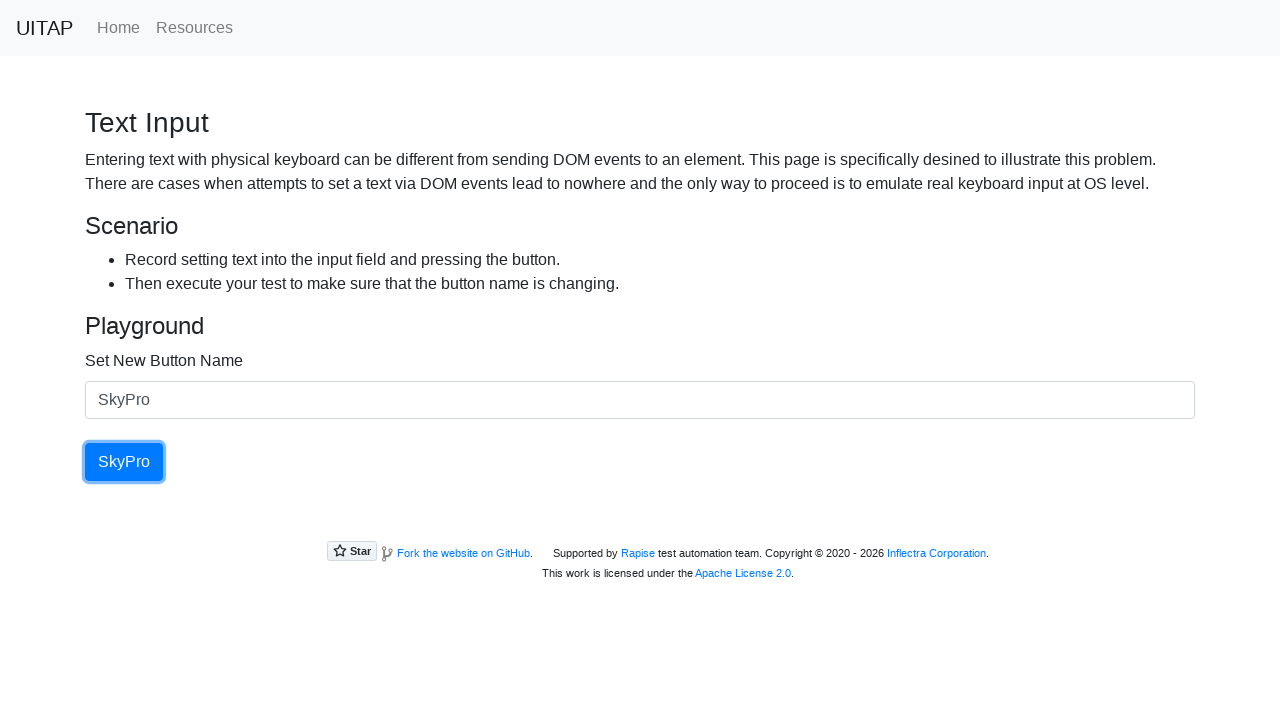

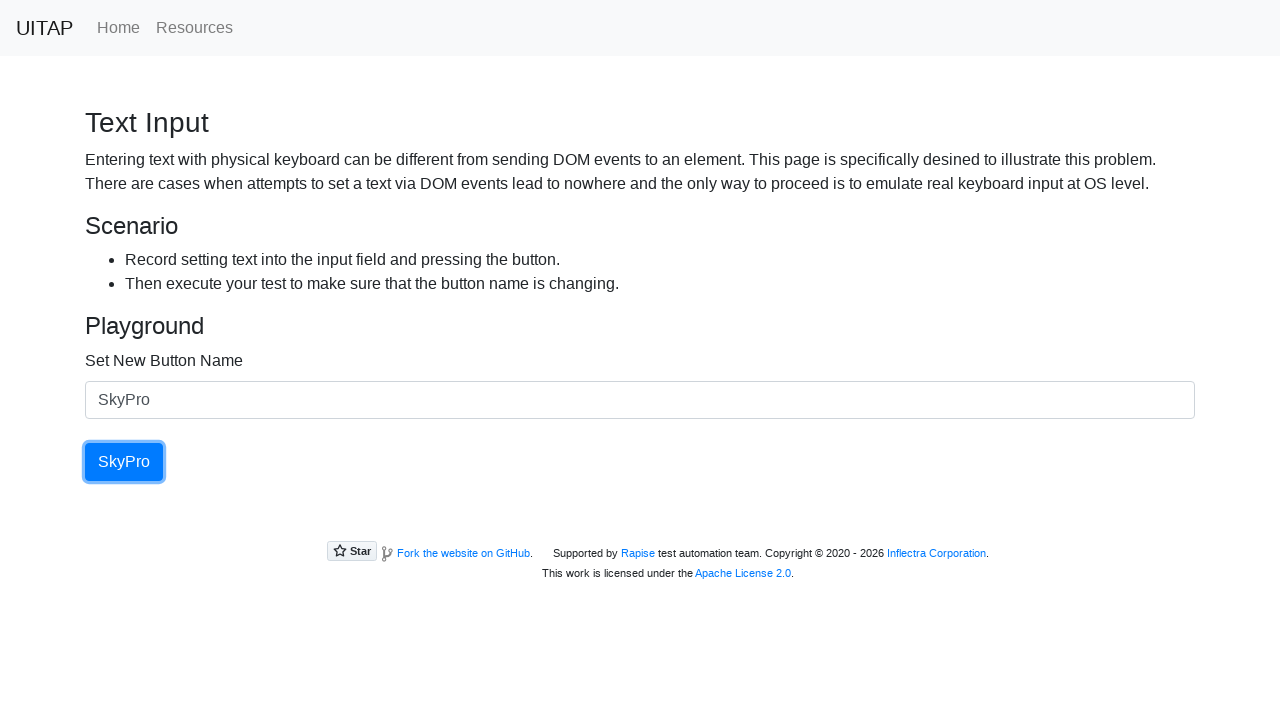